Tests registration form validation with invalid email format and verifies email validation error messages

Starting URL: https://alada.vn/tai-khoan/dang-ky.html

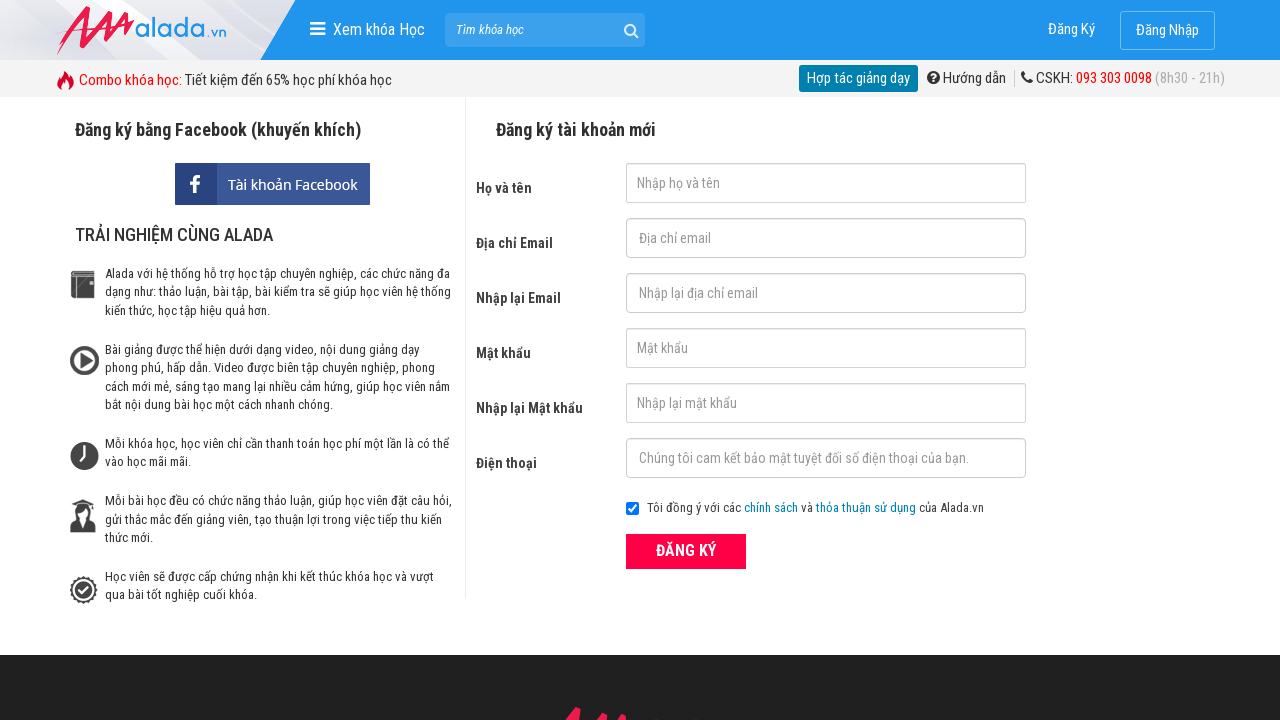

Filled first name field with 'Le Van' on #txtFirstname
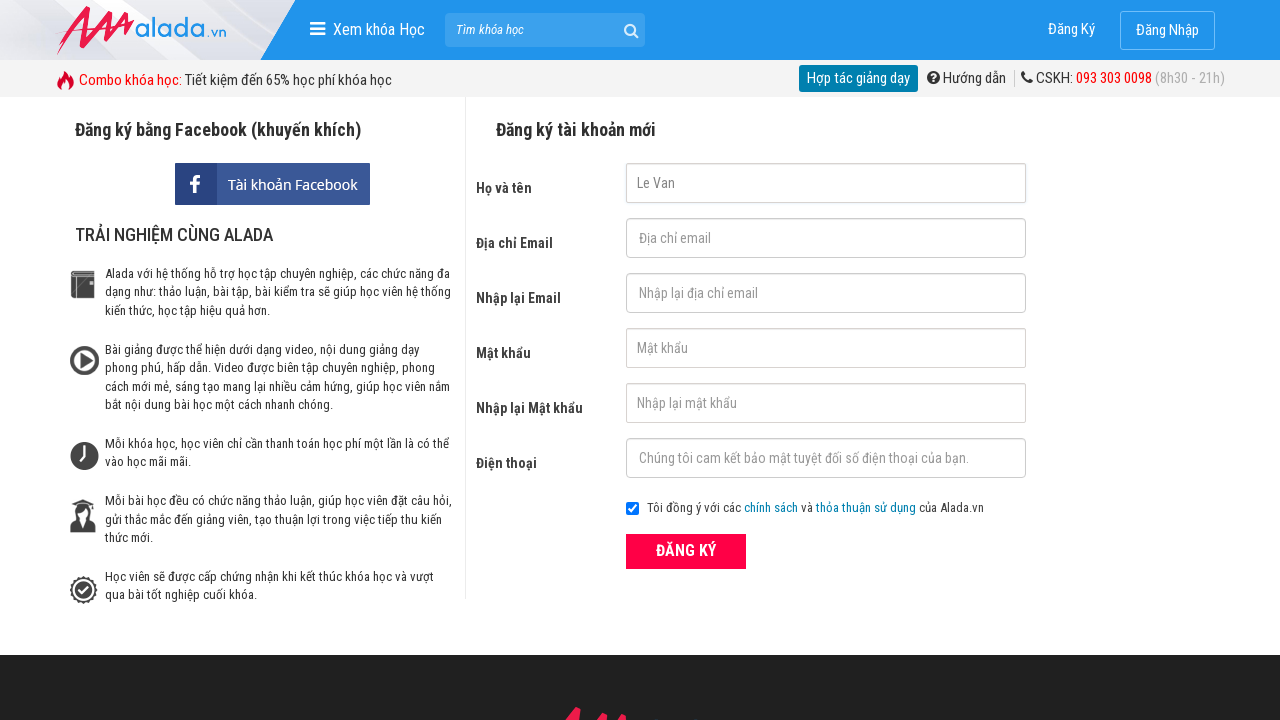

Filled email field with invalid format '123@456@678' on #txtEmail
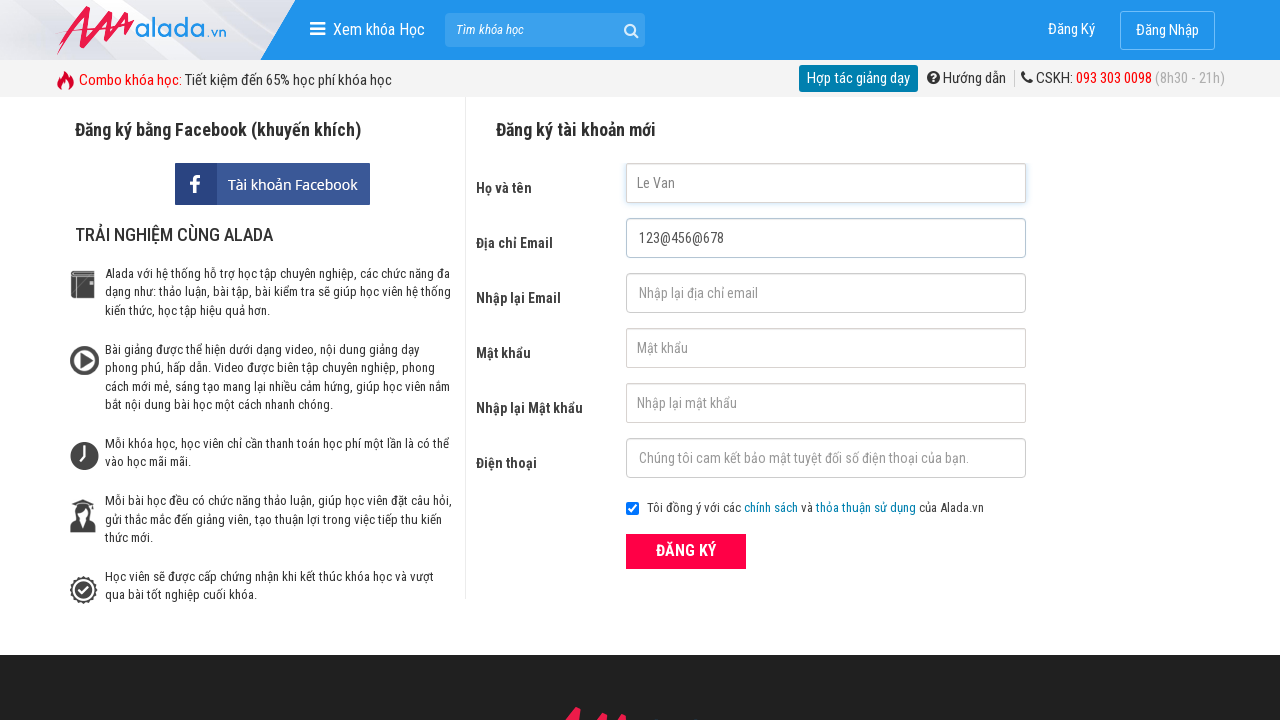

Filled confirm email field with invalid format '123@456@678' on #txtCEmail
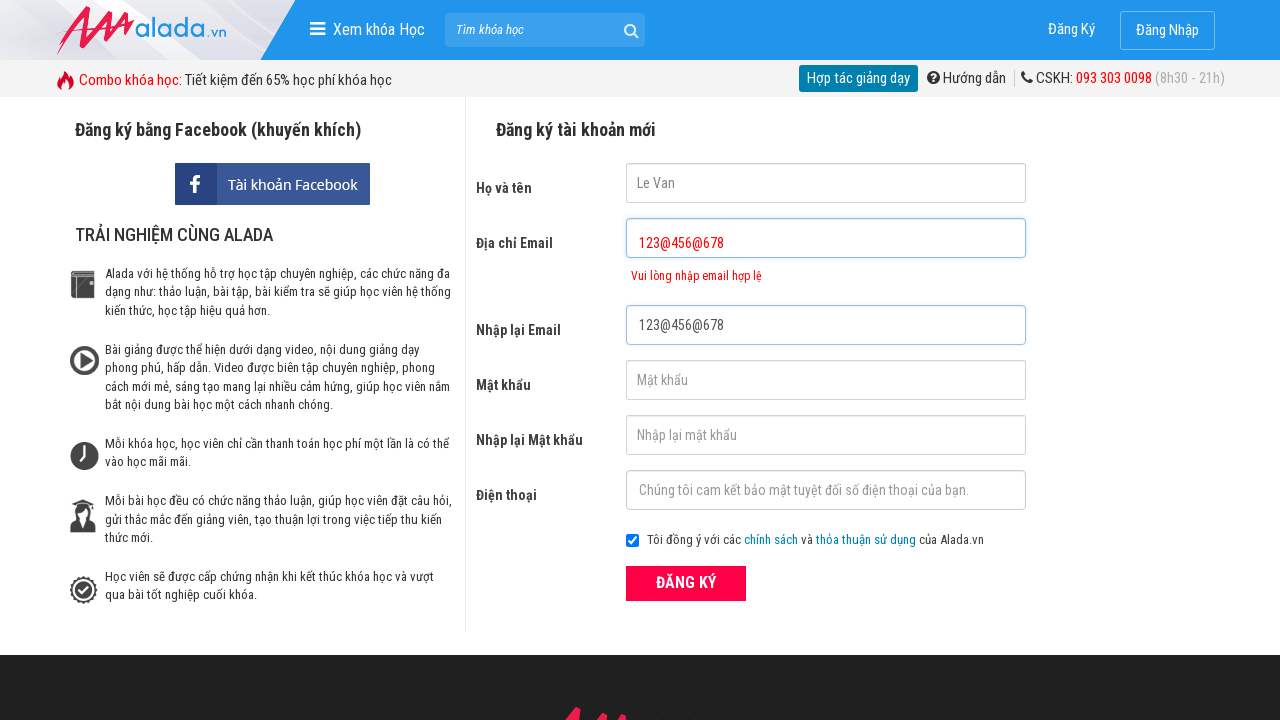

Filled password field with '123456789' on #txtPassword
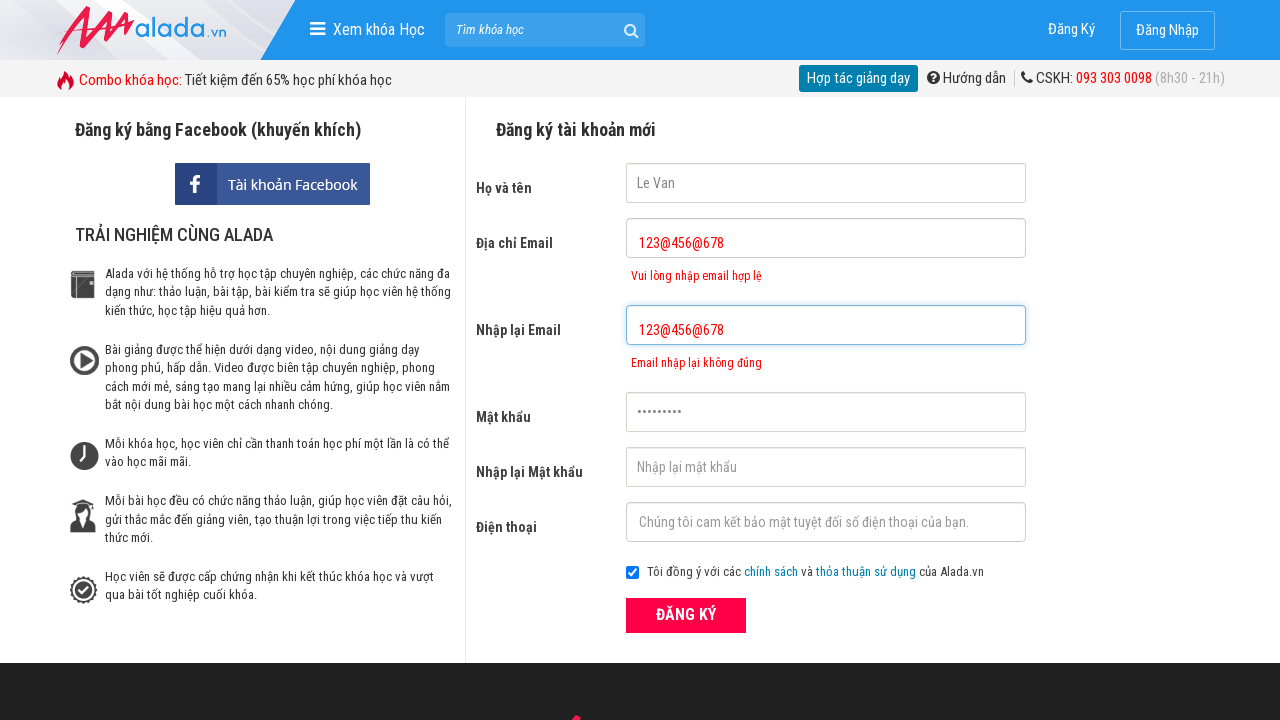

Filled confirm password field with '123456789' on #txtCPassword
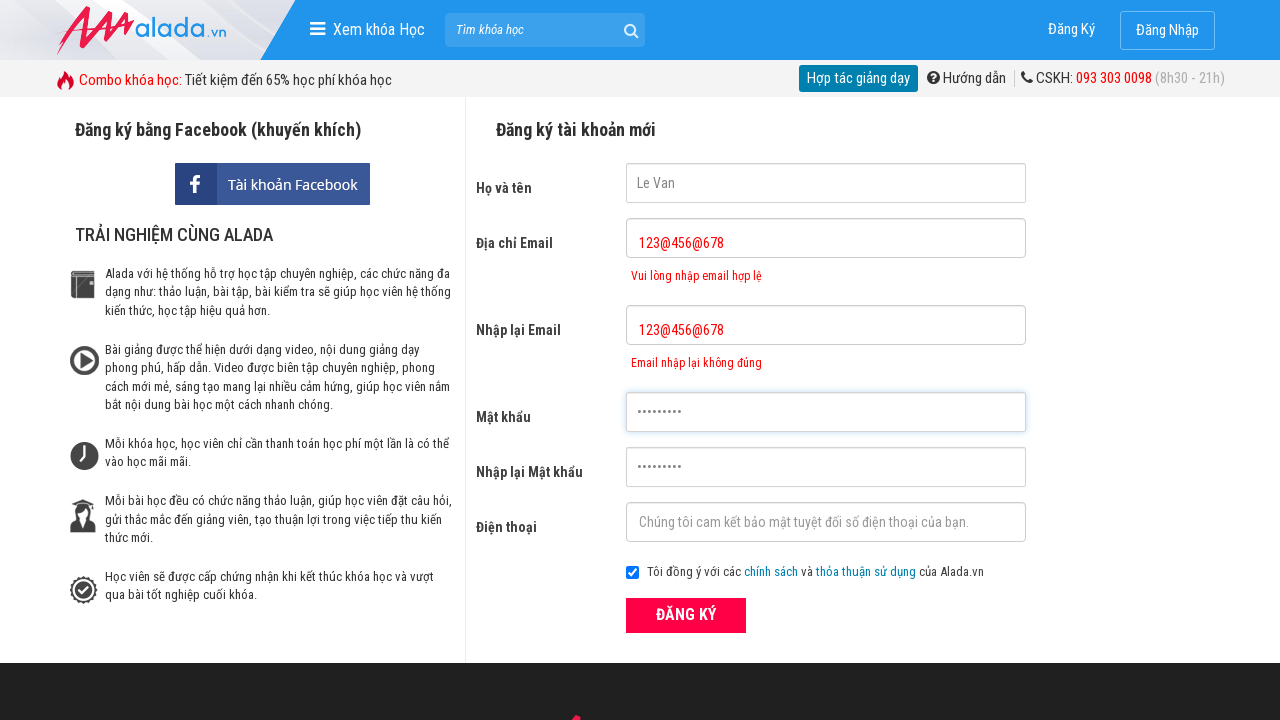

Filled phone field with '0123456789' on #txtPhone
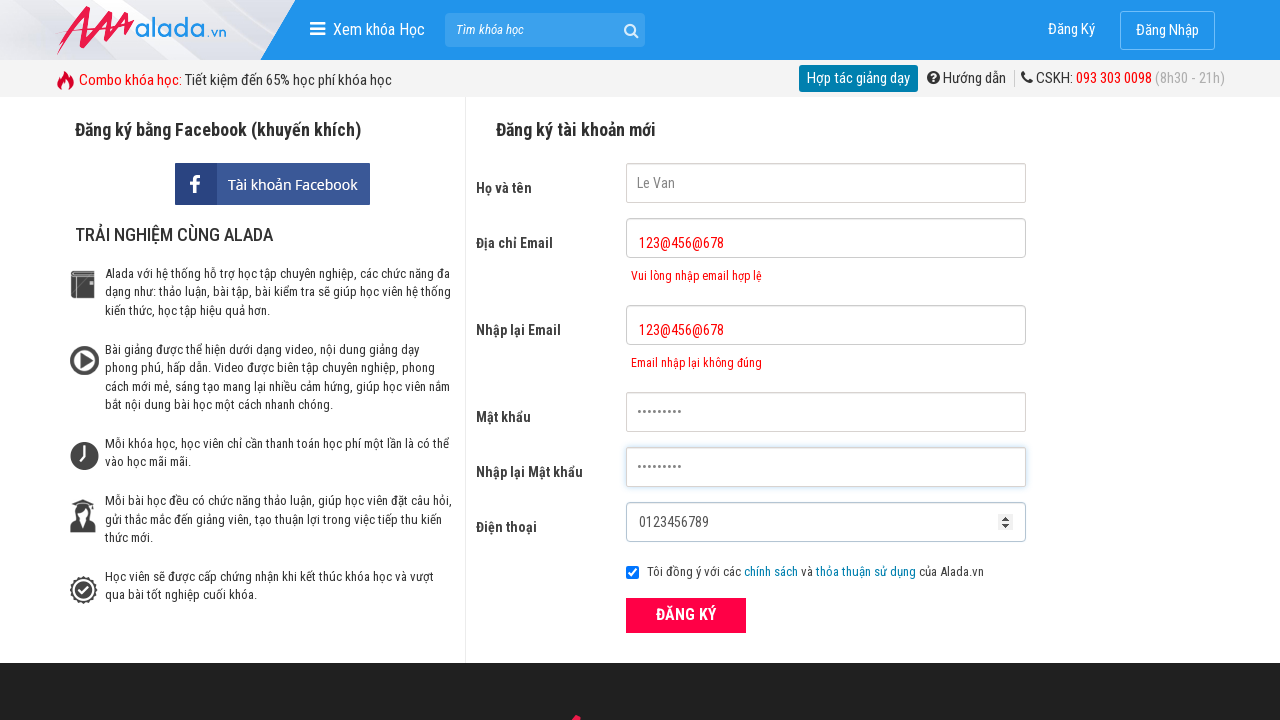

Clicked ĐĂNG KÝ (Register) button to submit registration form at (686, 615) on xpath=//form[@id='frmLogin']//button[text()='ĐĂNG KÝ']
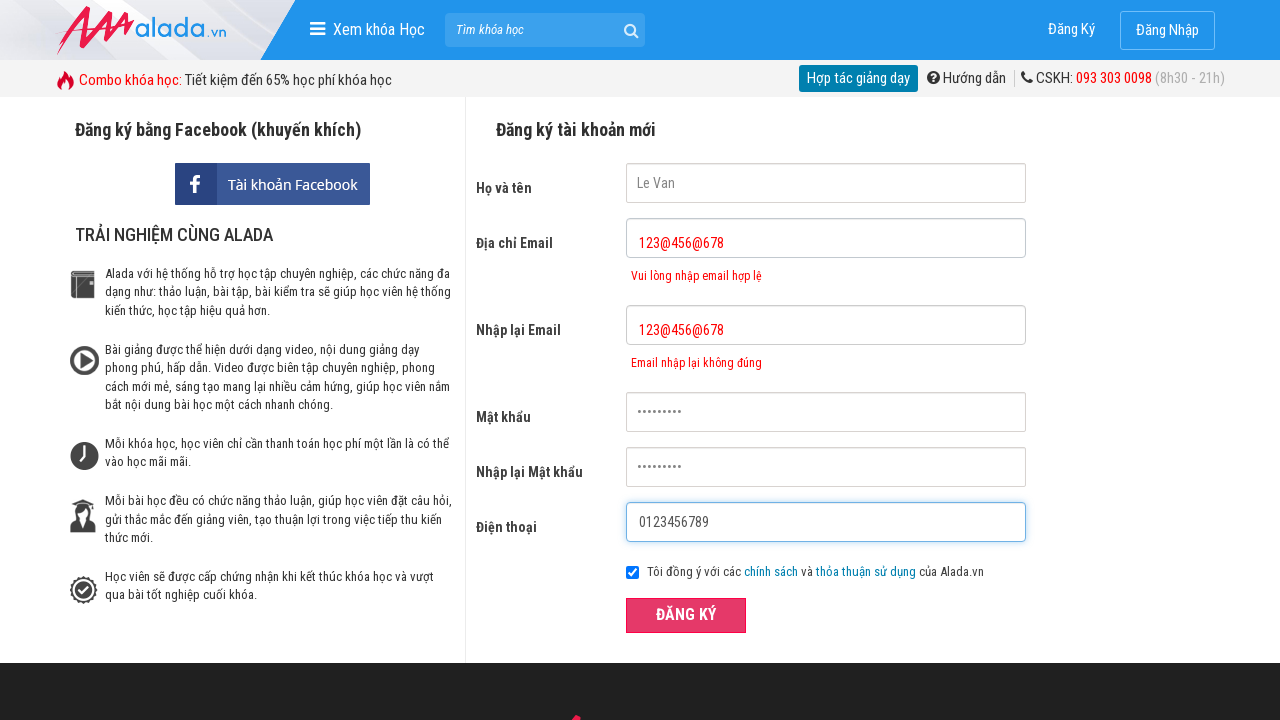

Email validation error message appeared on the page
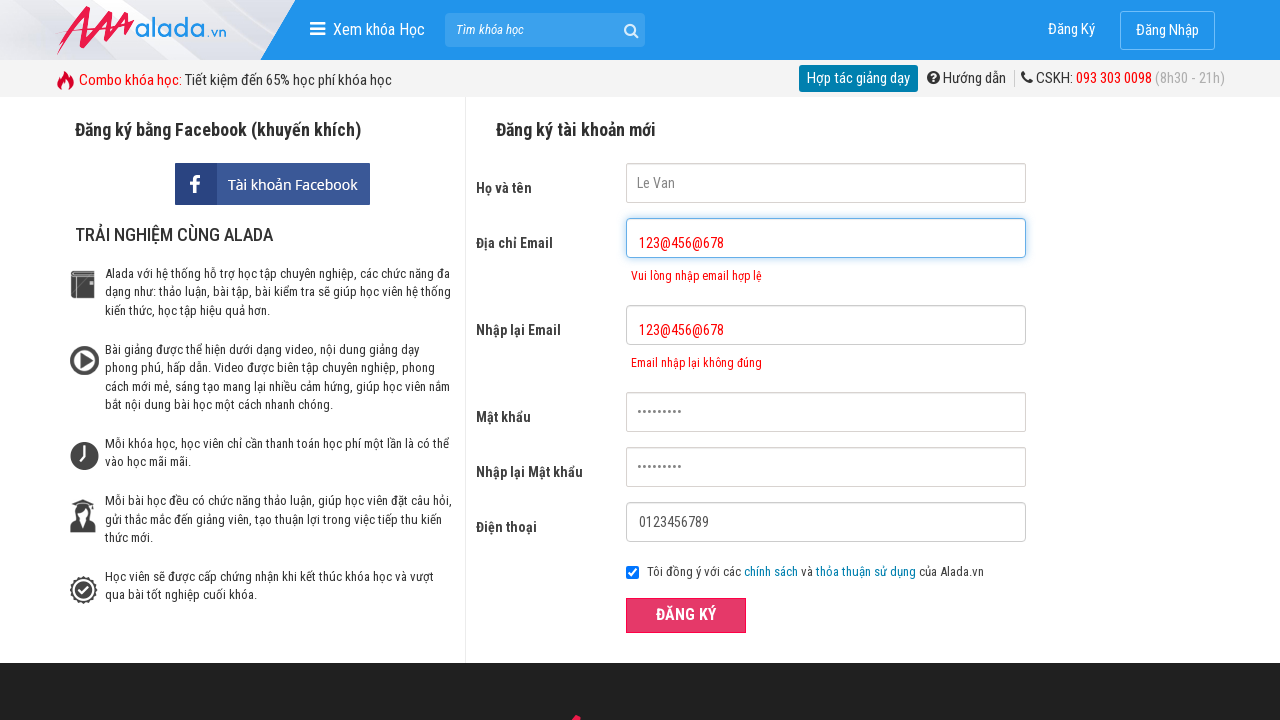

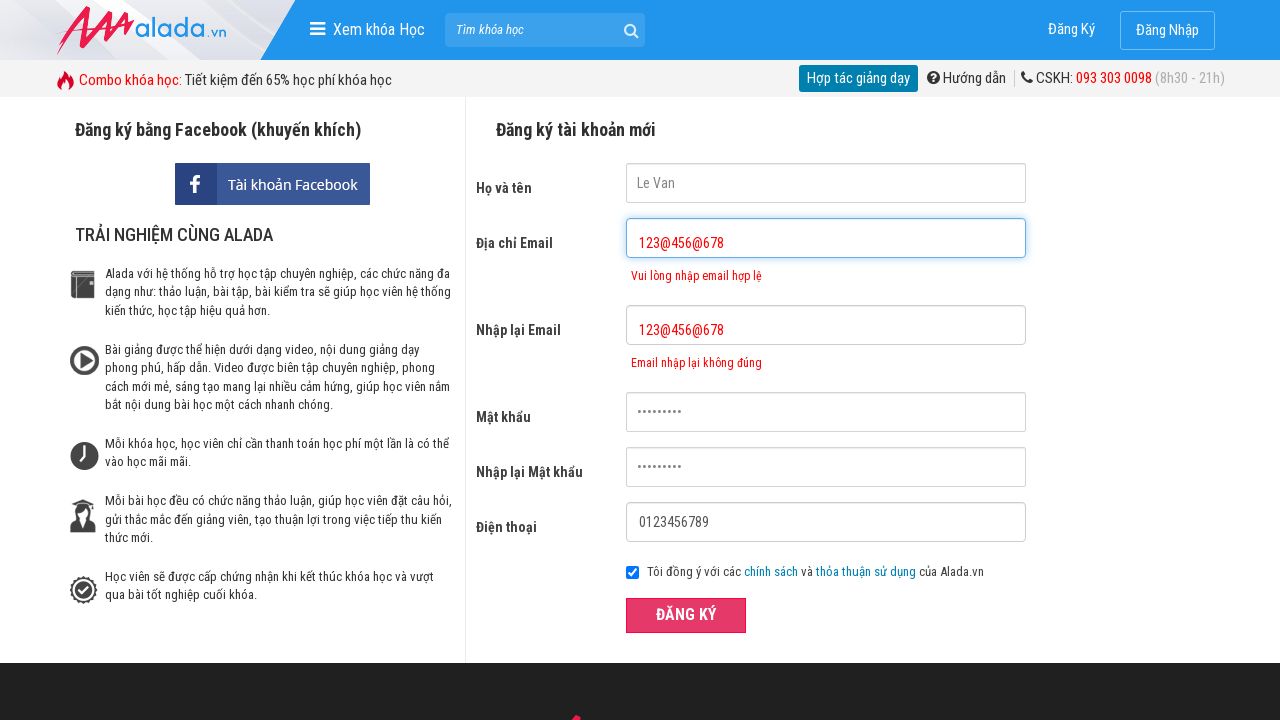